Tests that new items are appended to the bottom of the list by creating 3 todos and verifying the count

Starting URL: https://demo.playwright.dev/todomvc

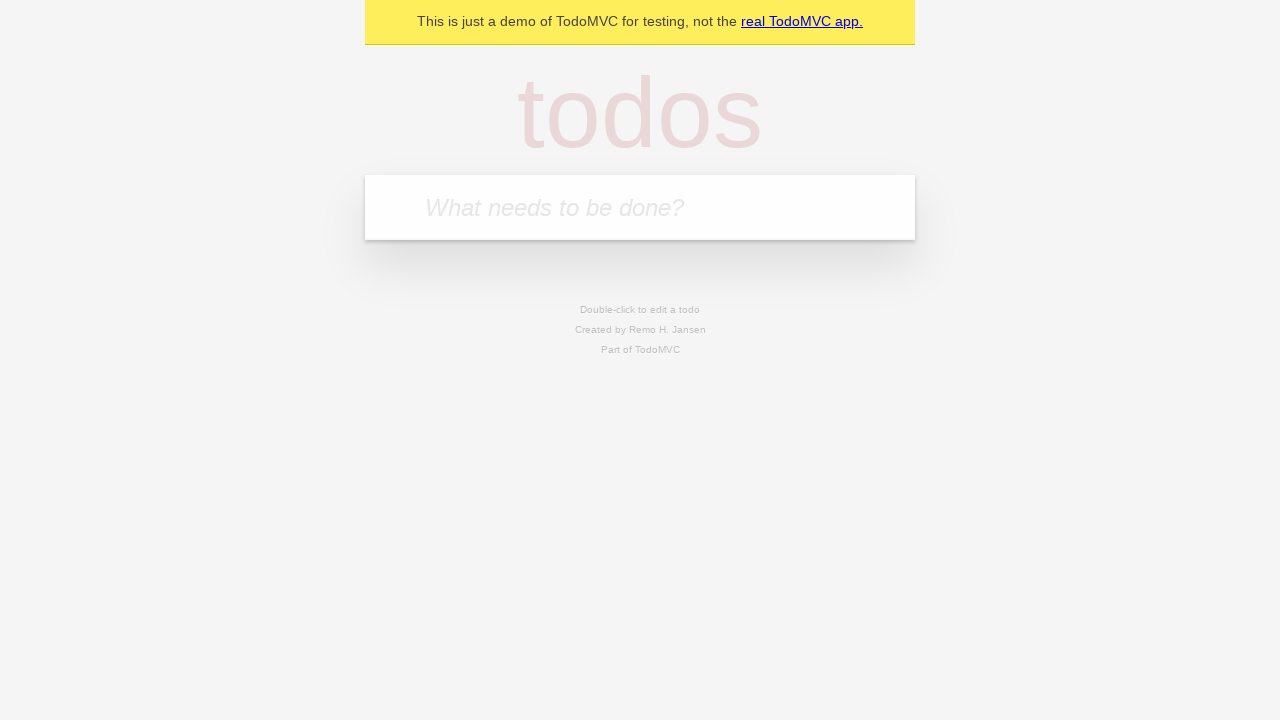

Filled new todo input with 'buy some cheese' on .new-todo
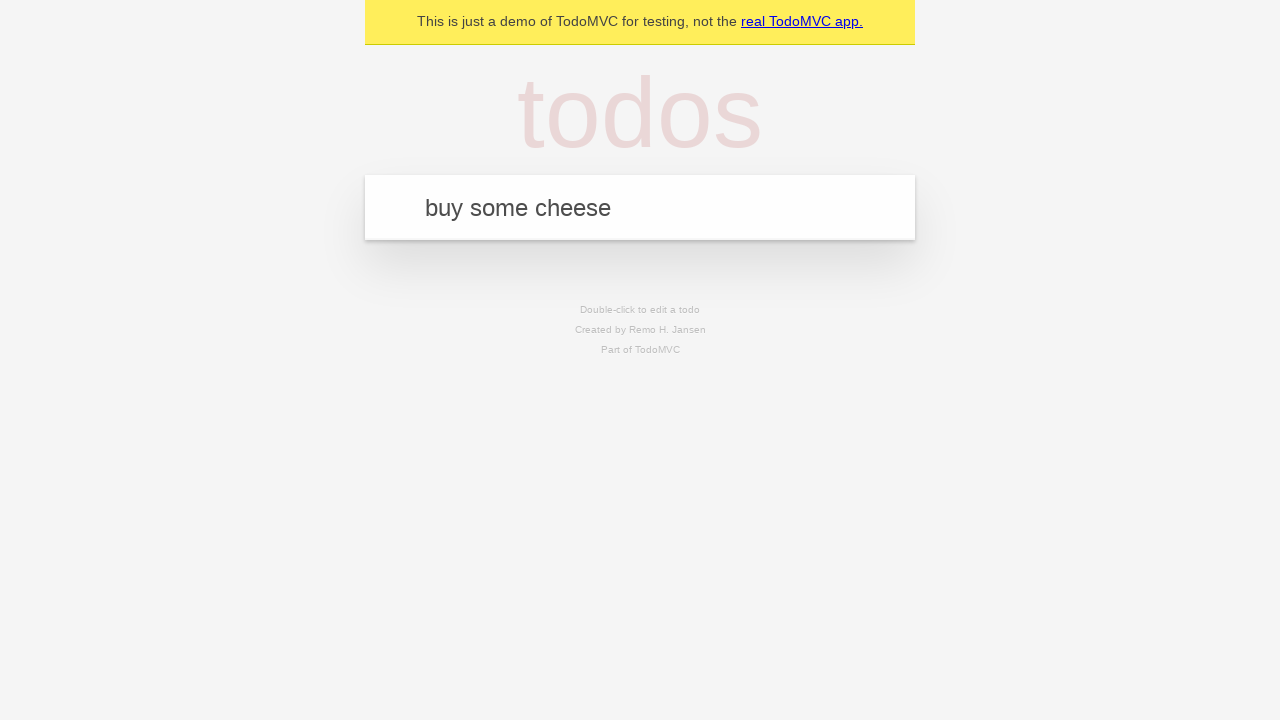

Pressed Enter to create first todo item on .new-todo
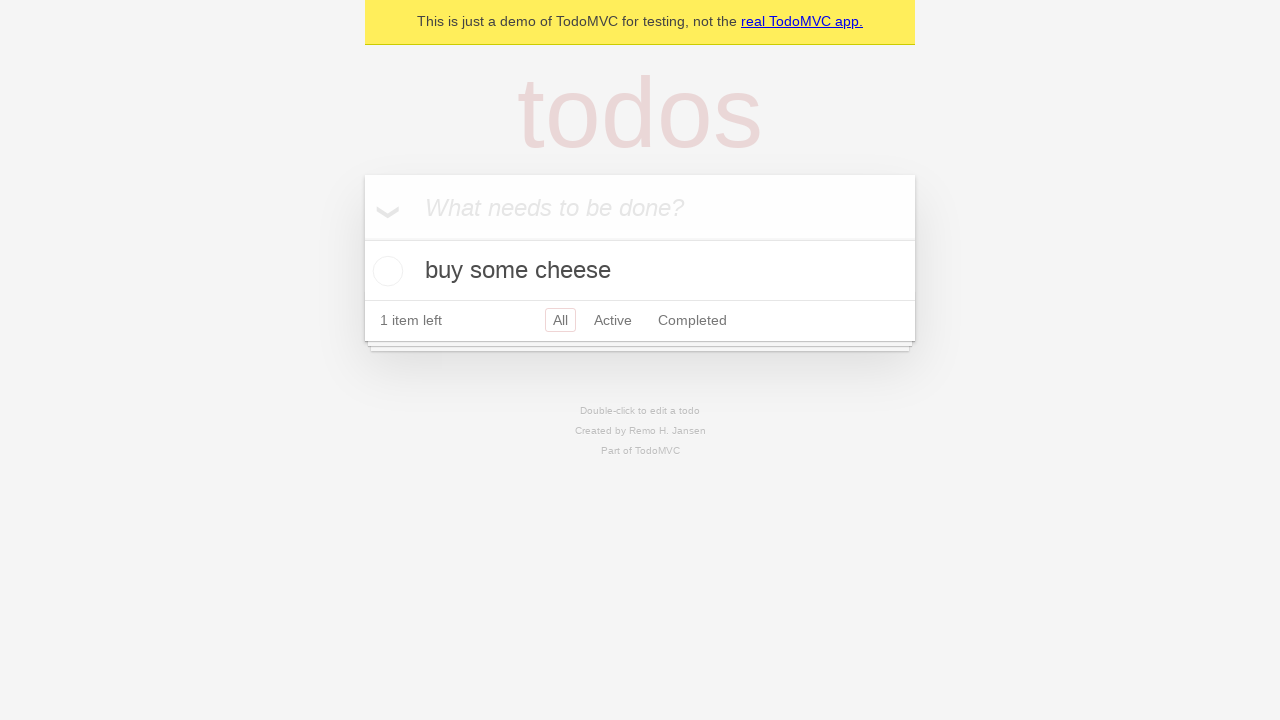

Filled new todo input with 'feed the cat' on .new-todo
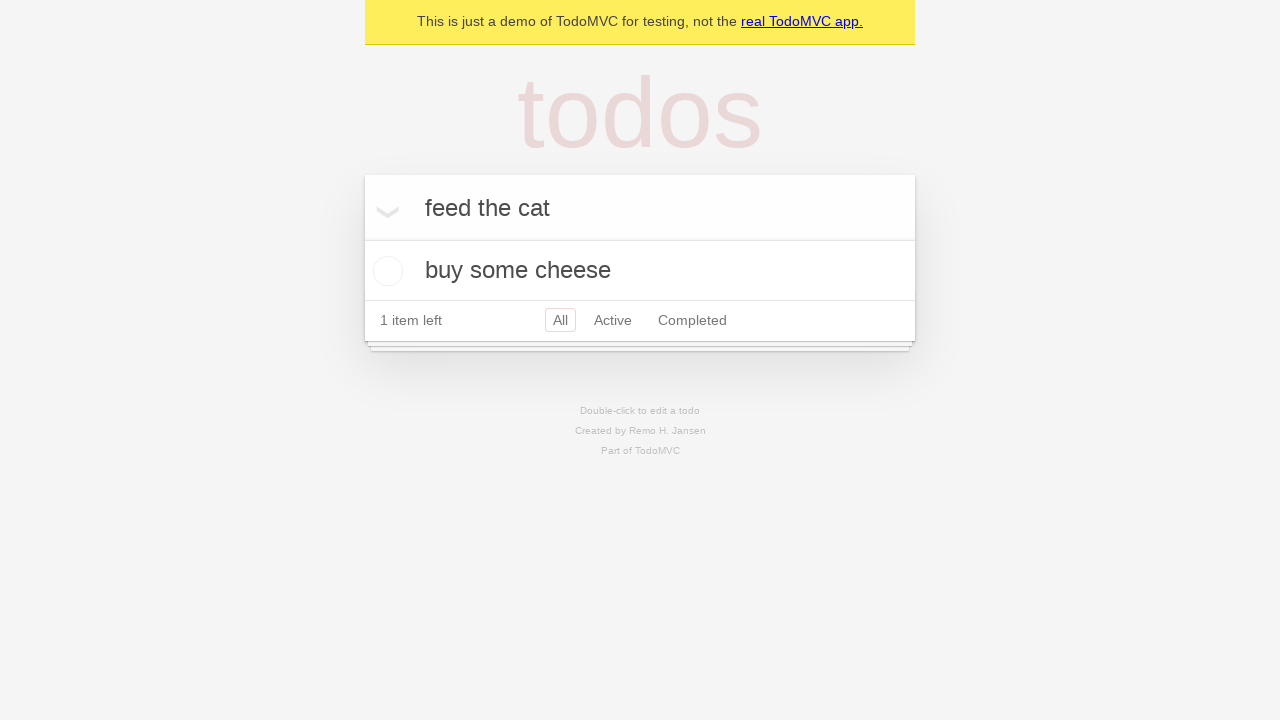

Pressed Enter to create second todo item on .new-todo
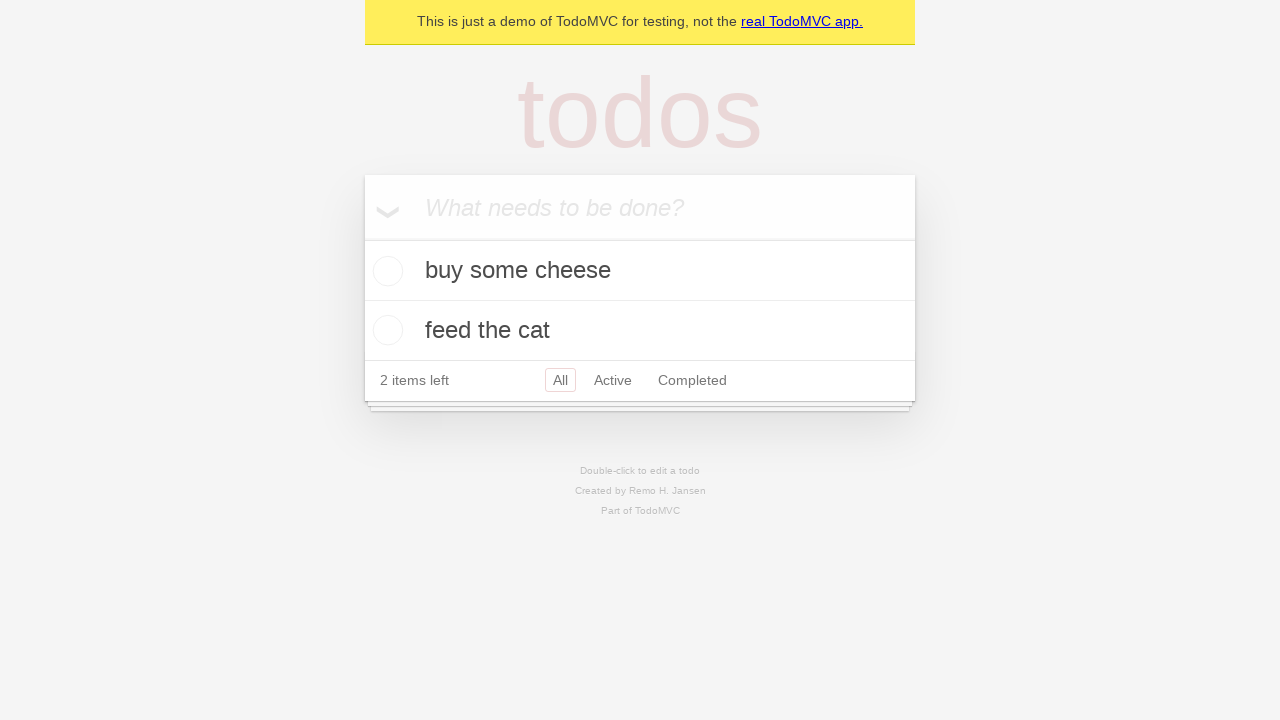

Filled new todo input with 'book a doctors appointment' on .new-todo
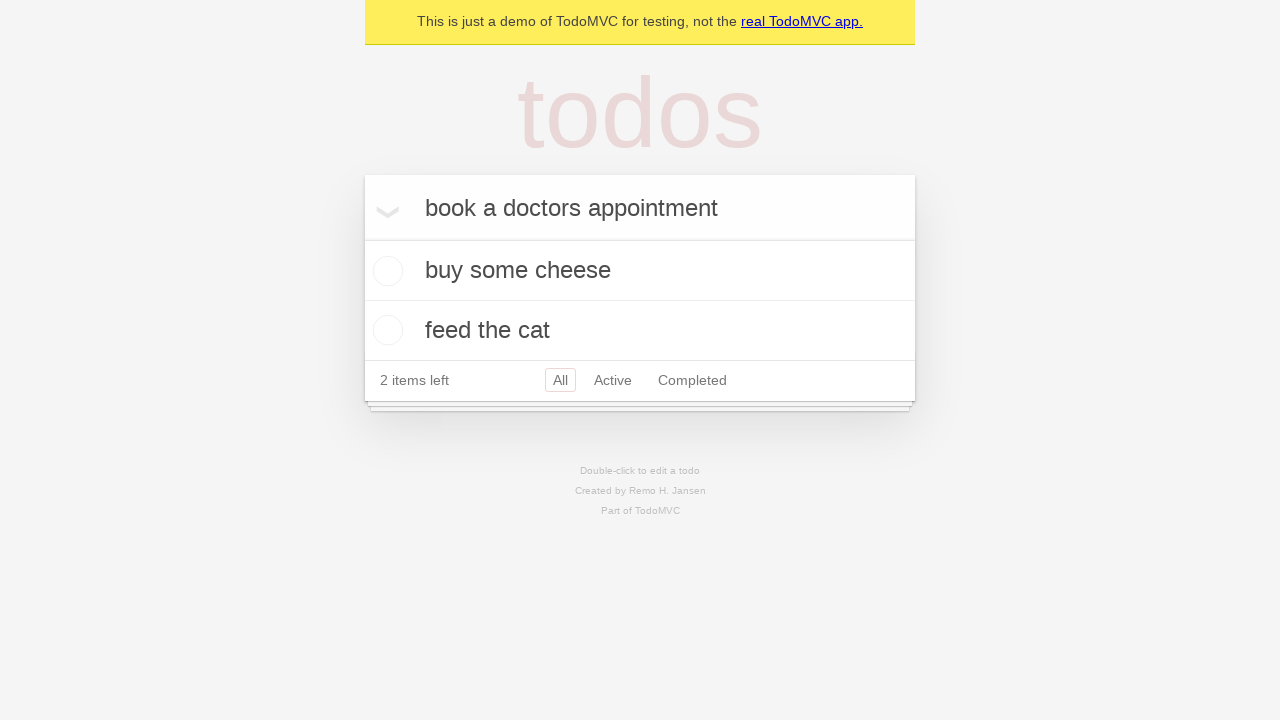

Pressed Enter to create third todo item on .new-todo
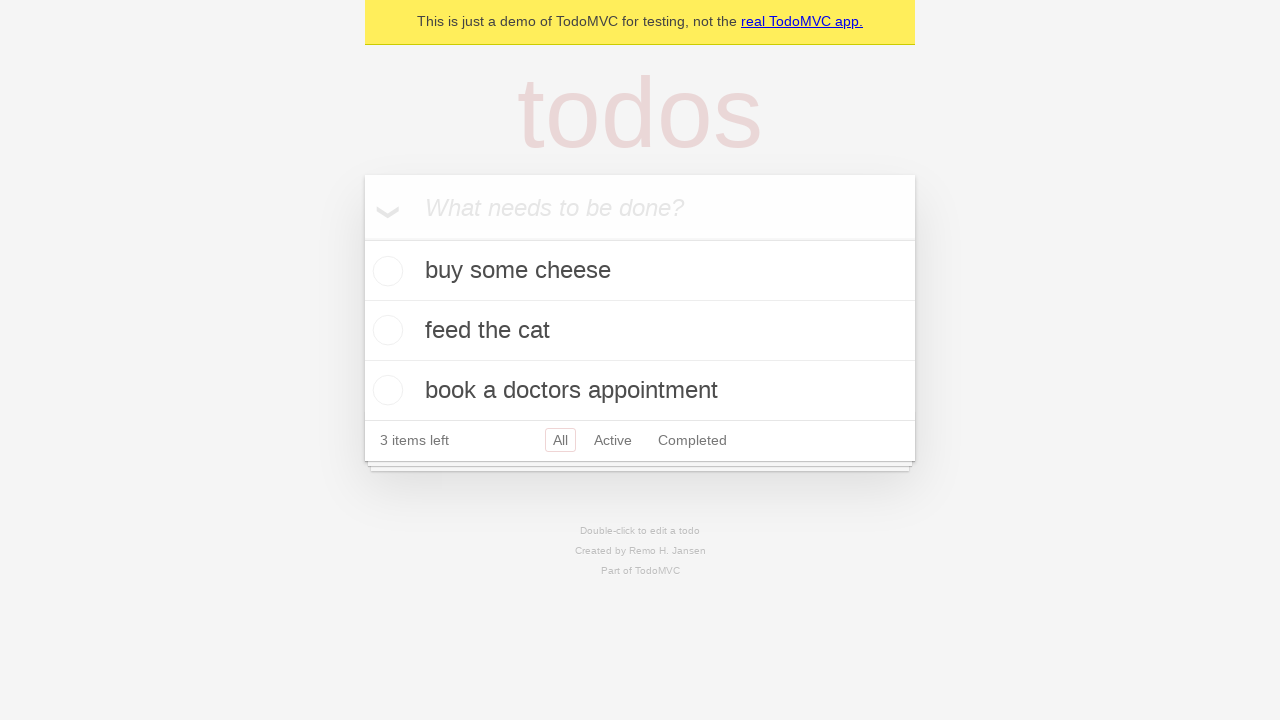

Verified that third todo item is present in the list
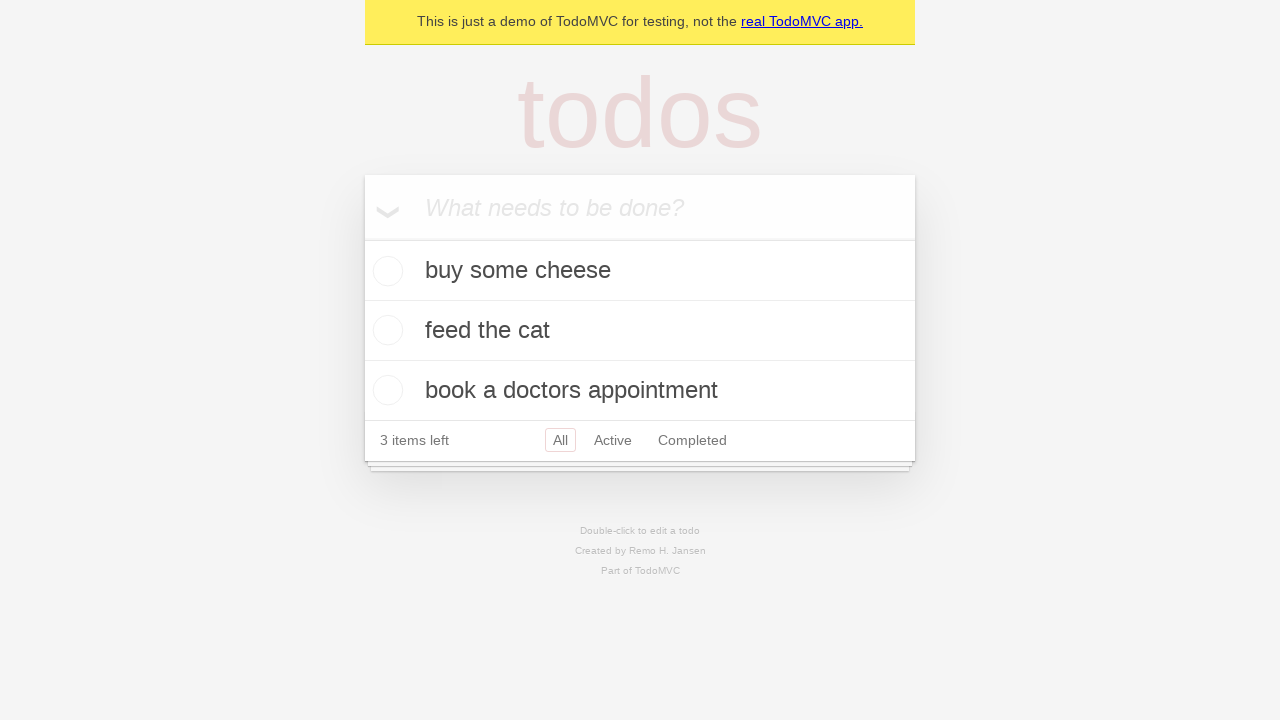

Todo count indicator is visible
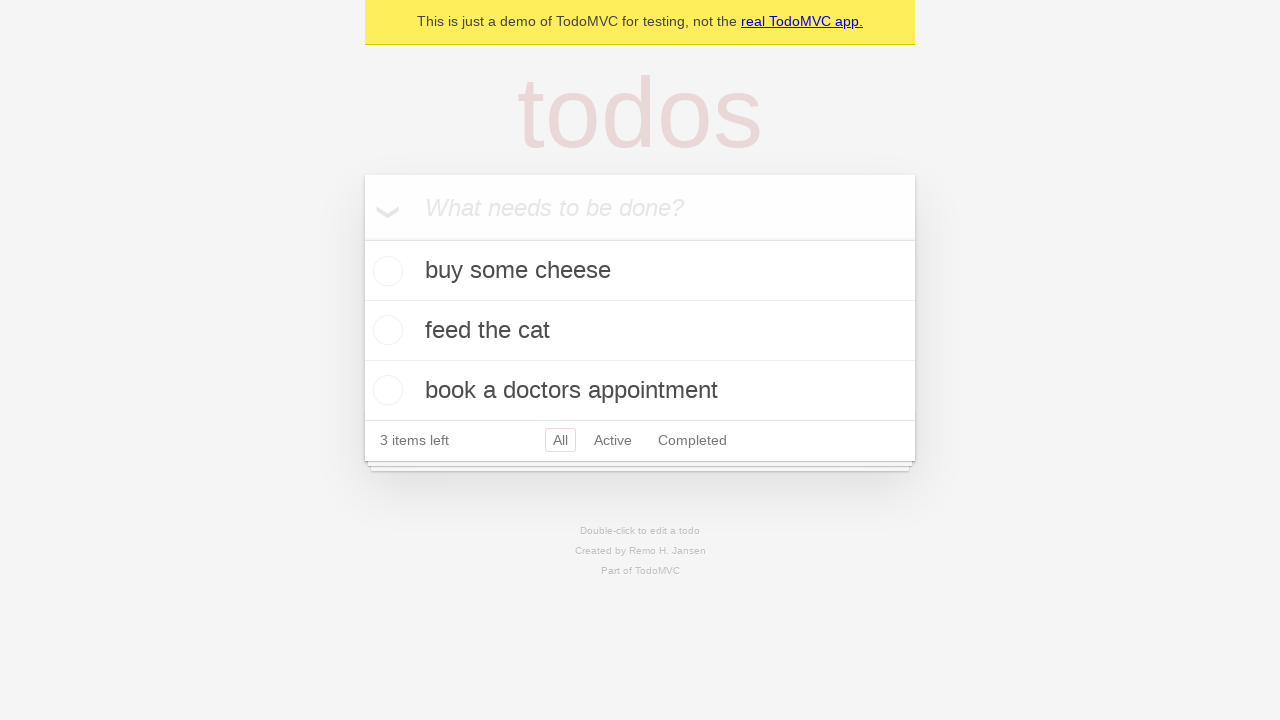

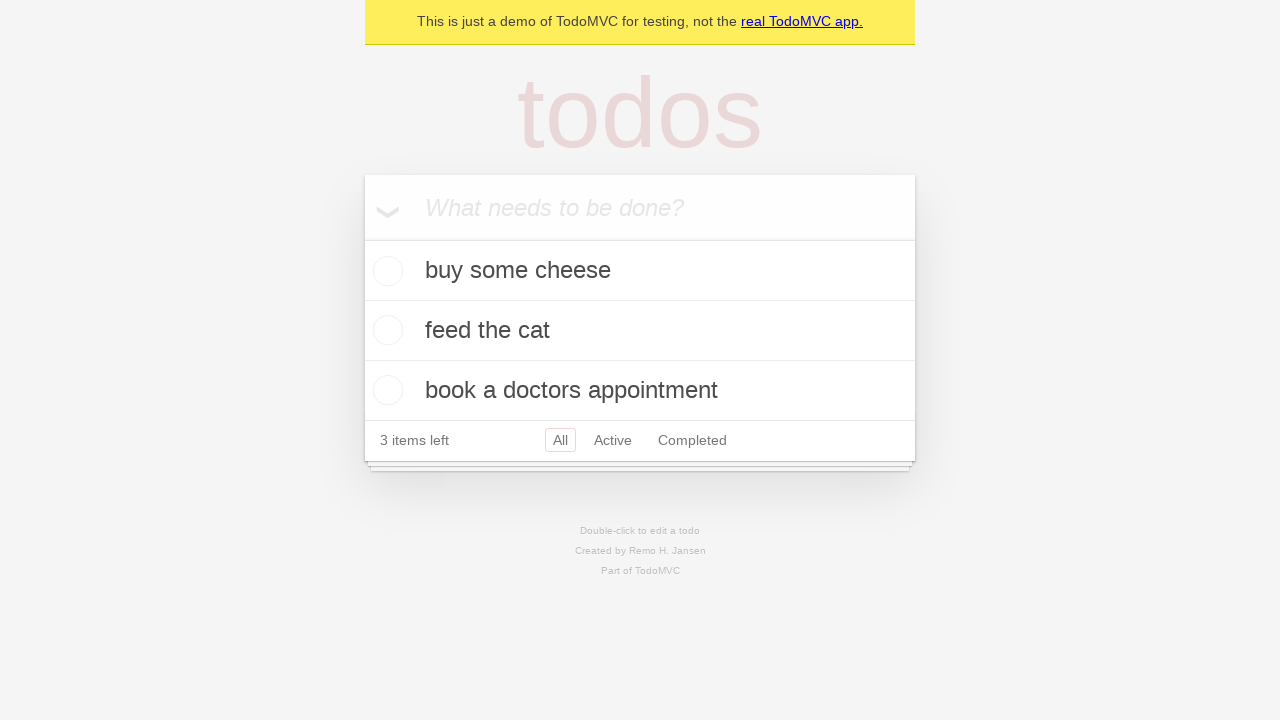